Navigates to a dropdown demo page and selects 'Java' from a language dropdown menu

Starting URL: https://letcode.in/dropdowns

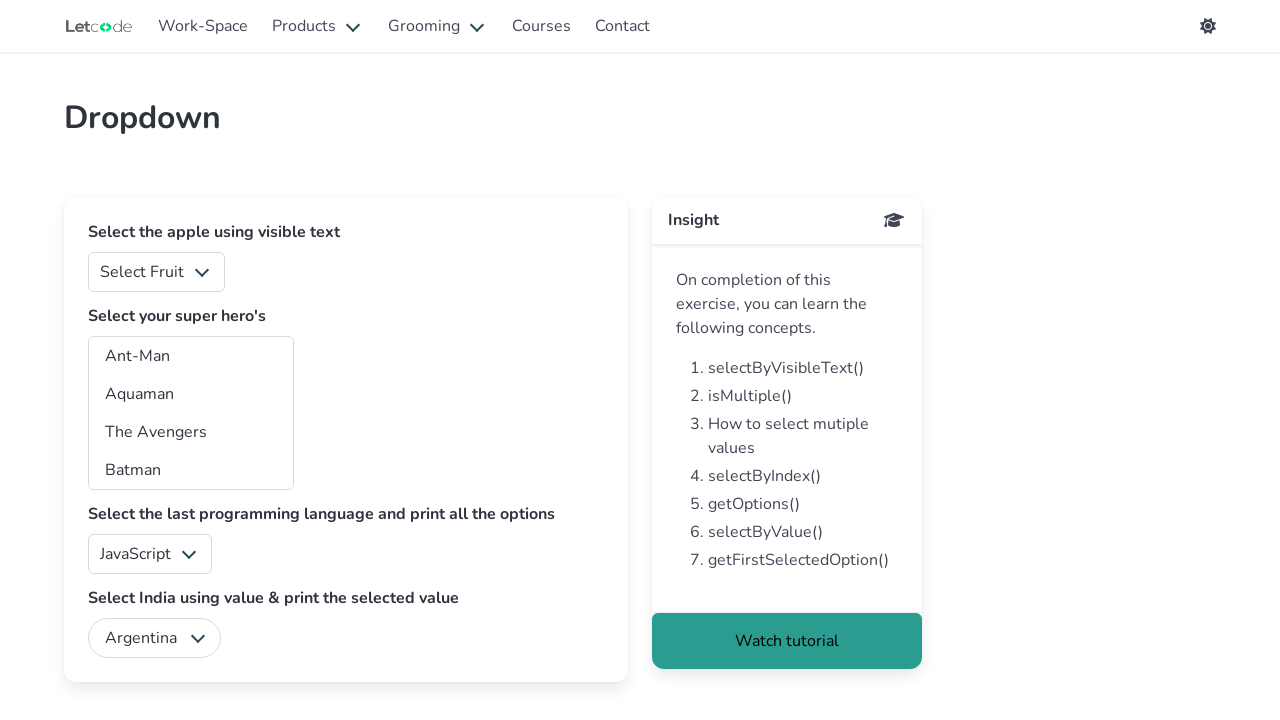

Navigated to dropdown demo page
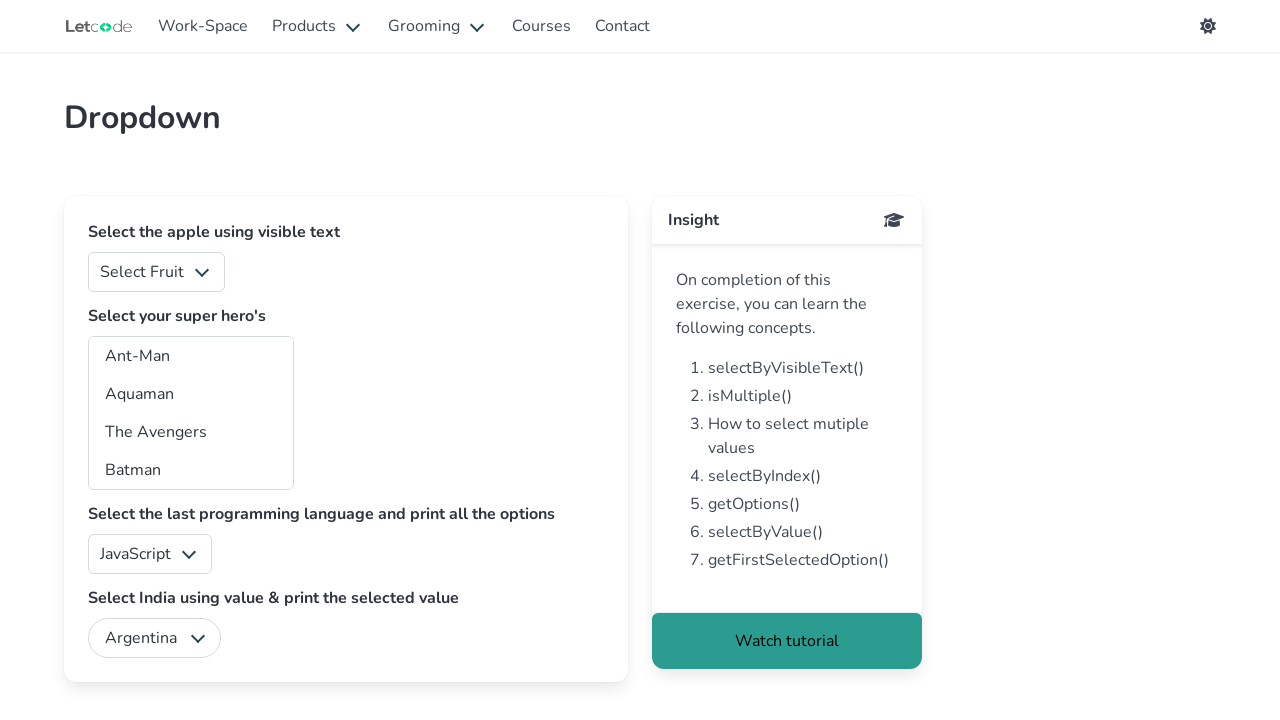

Selected 'Java' from the language dropdown menu on #lang
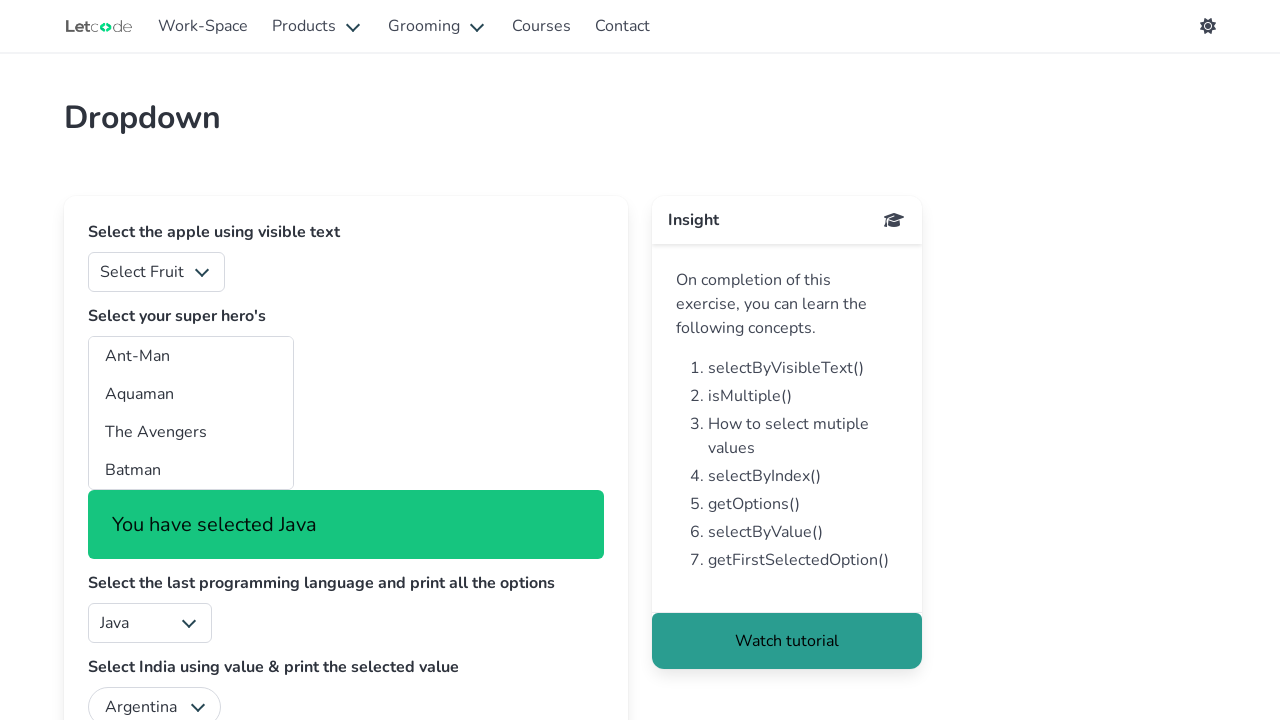

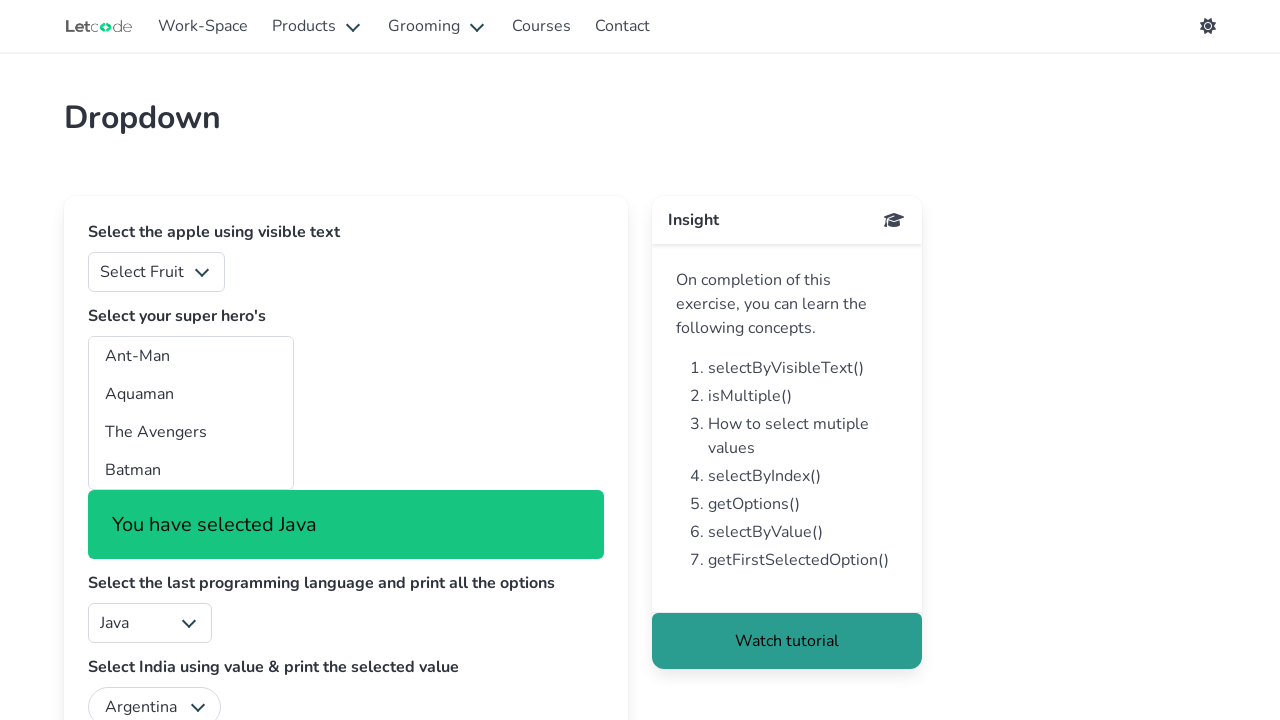